Tests user registration flow by filling out registration form with generated email and provided user details

Starting URL: https://hotel-testlab.coderslab.pl/en/login?back=my-account

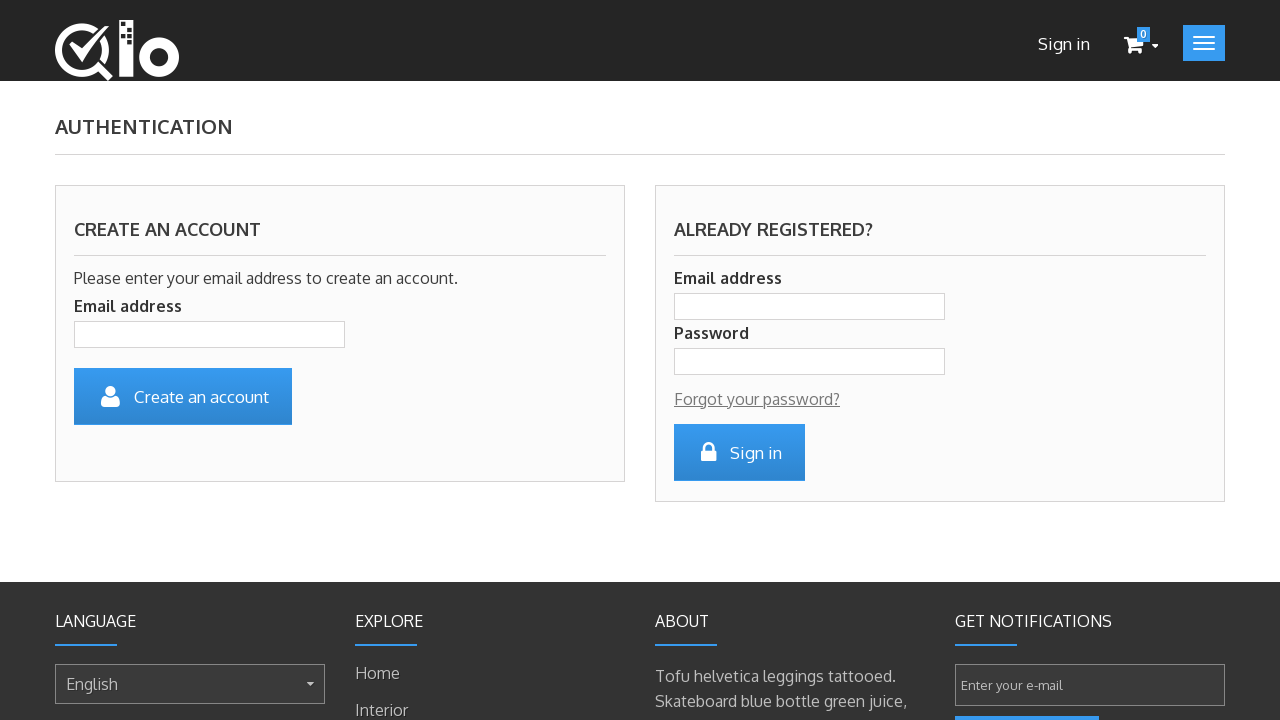

Generated random email for registration
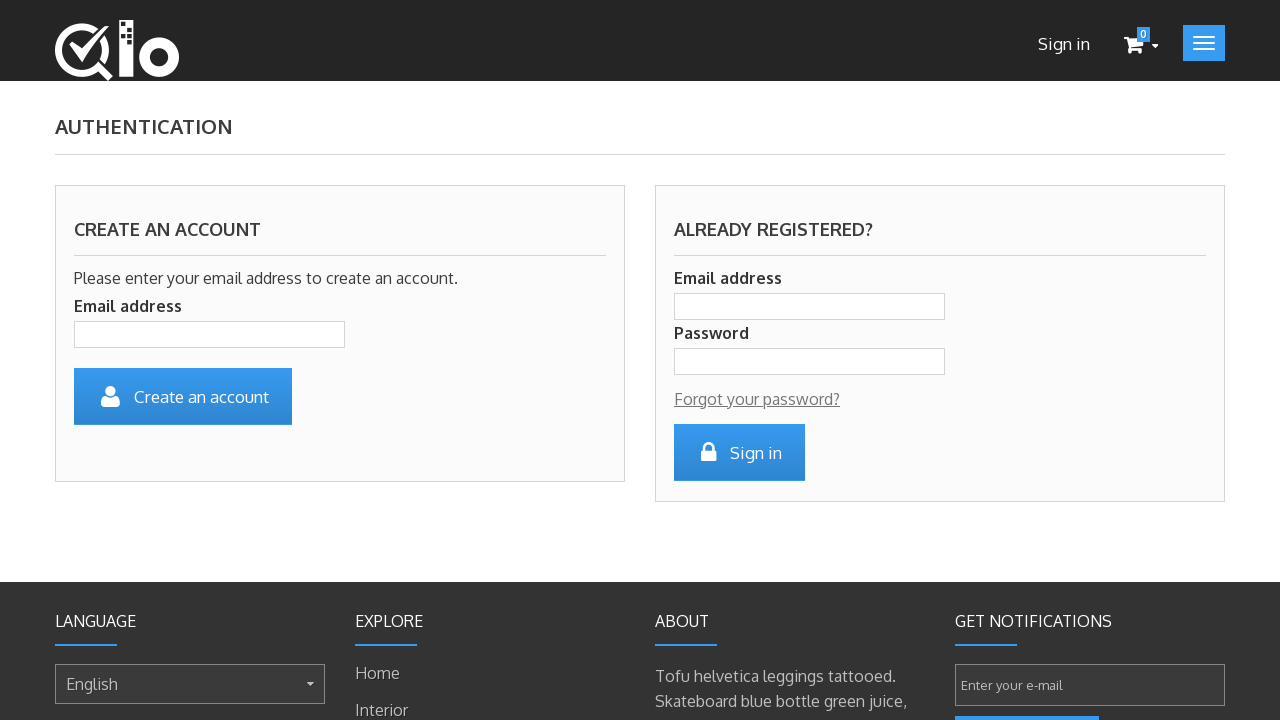

Filled email field with generated email: test429701@test.com on input#email_create
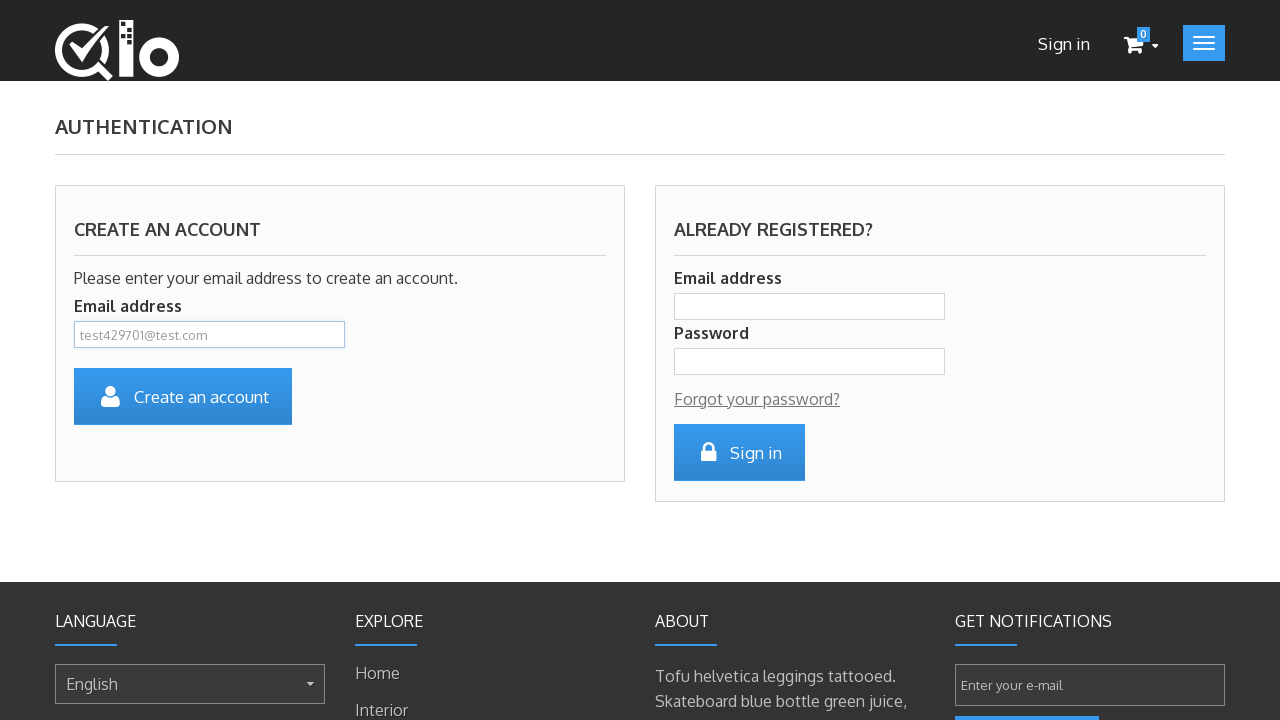

Clicked create account button at (183, 396) on button#SubmitCreate
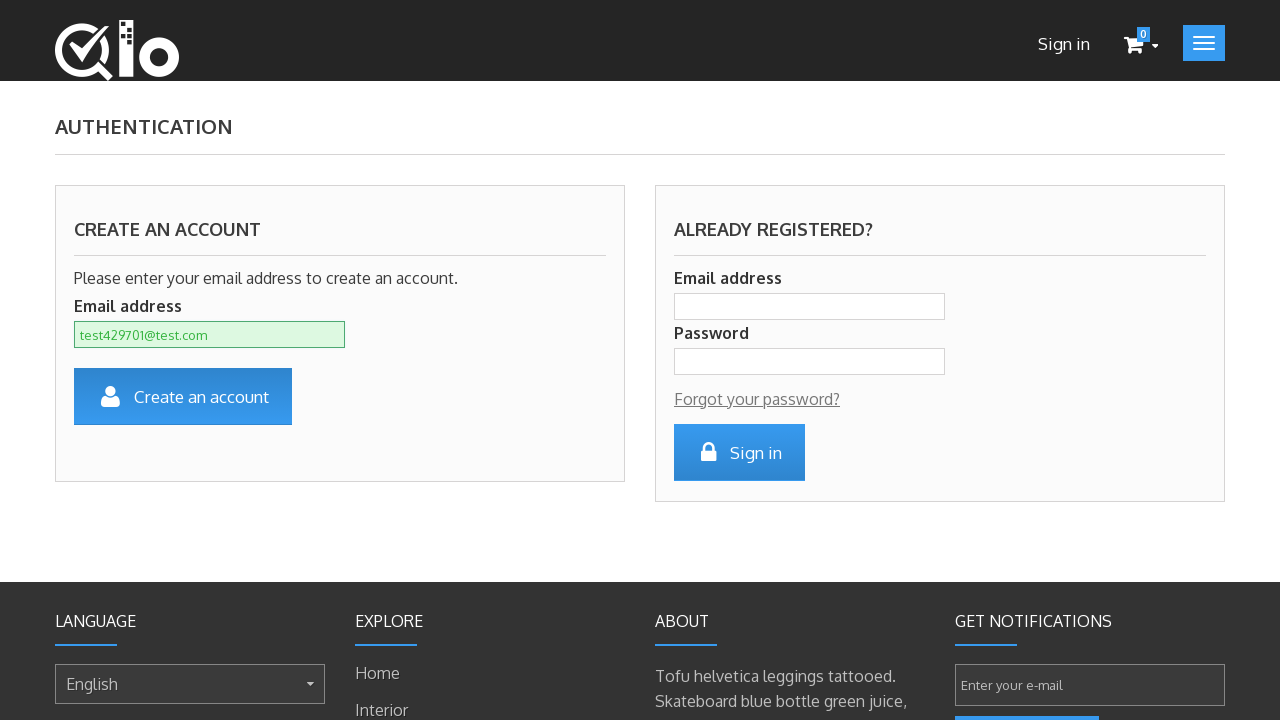

Registration form loaded
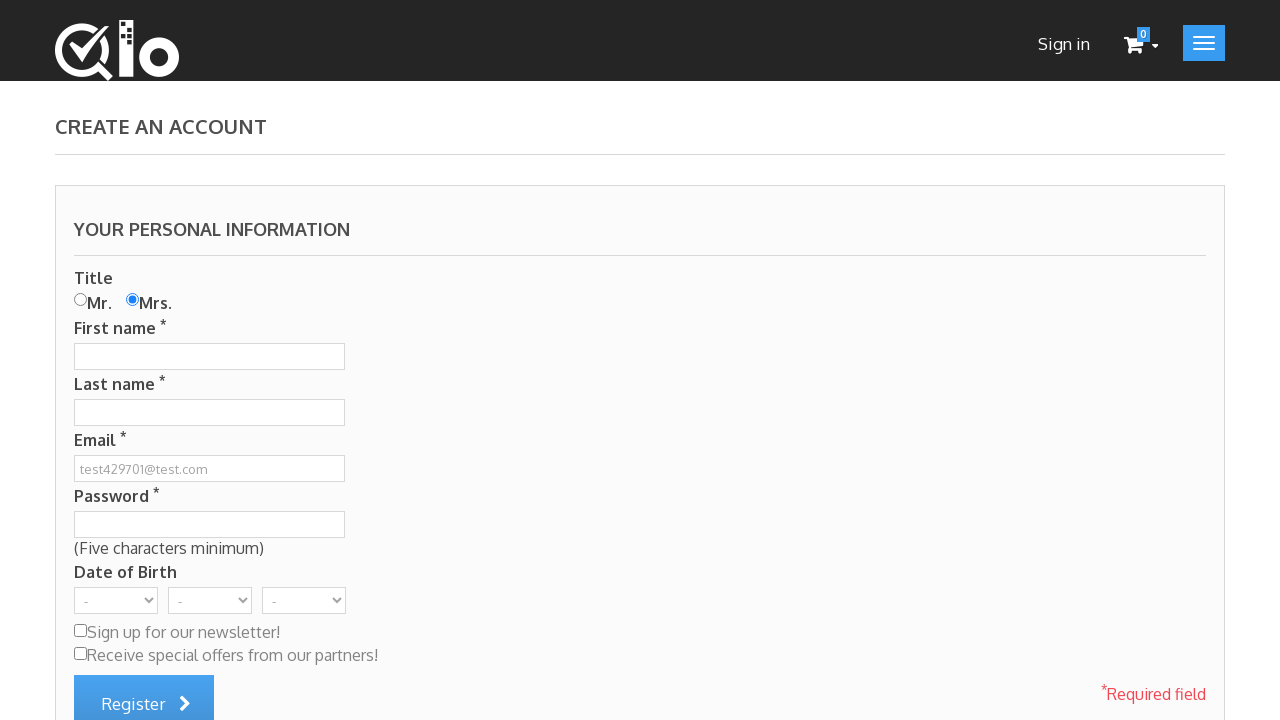

Filled first name field with 'John' on input#customer_firstname
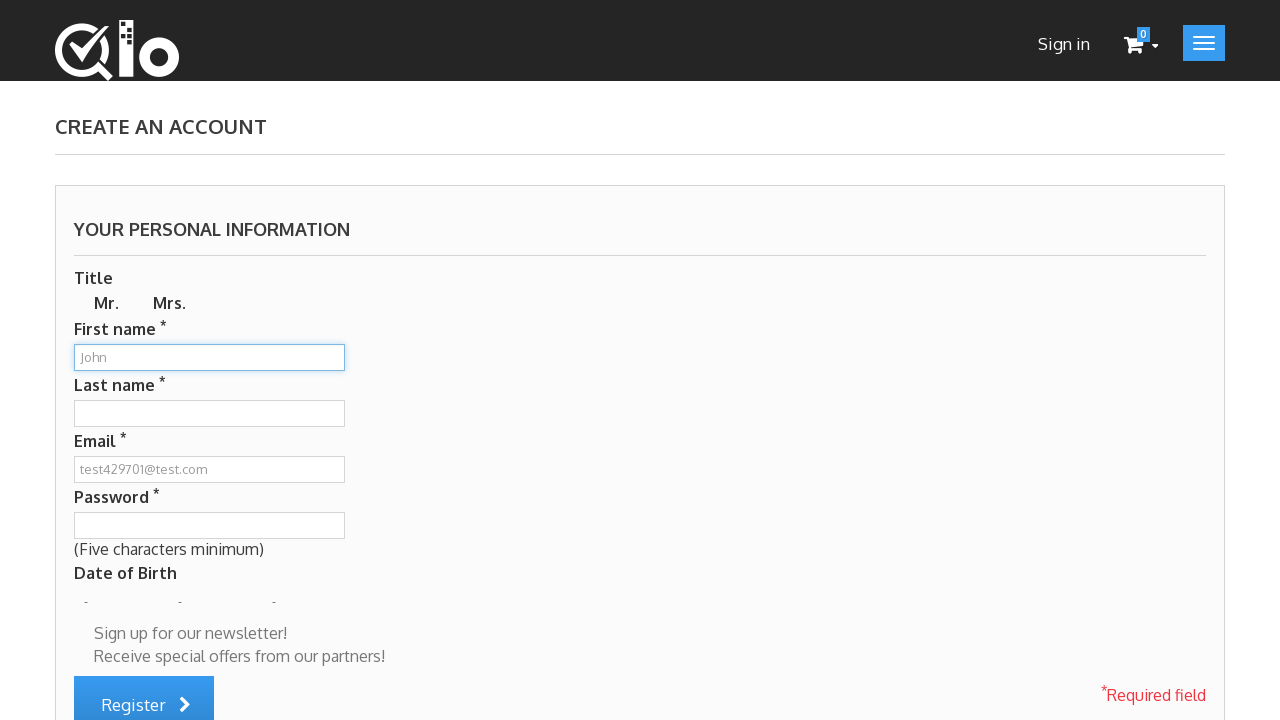

Filled last name field with 'Doe' on input#customer_lastname
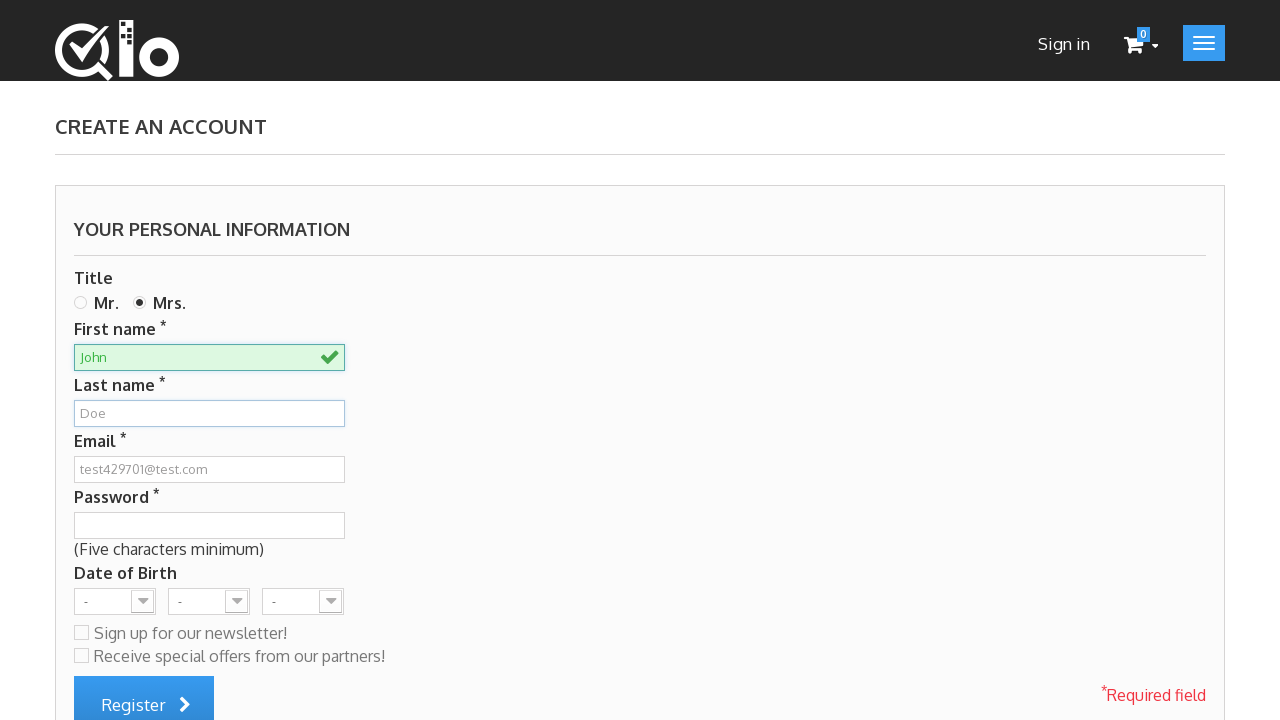

Filled password field with 'TestPass123' on input#passwd
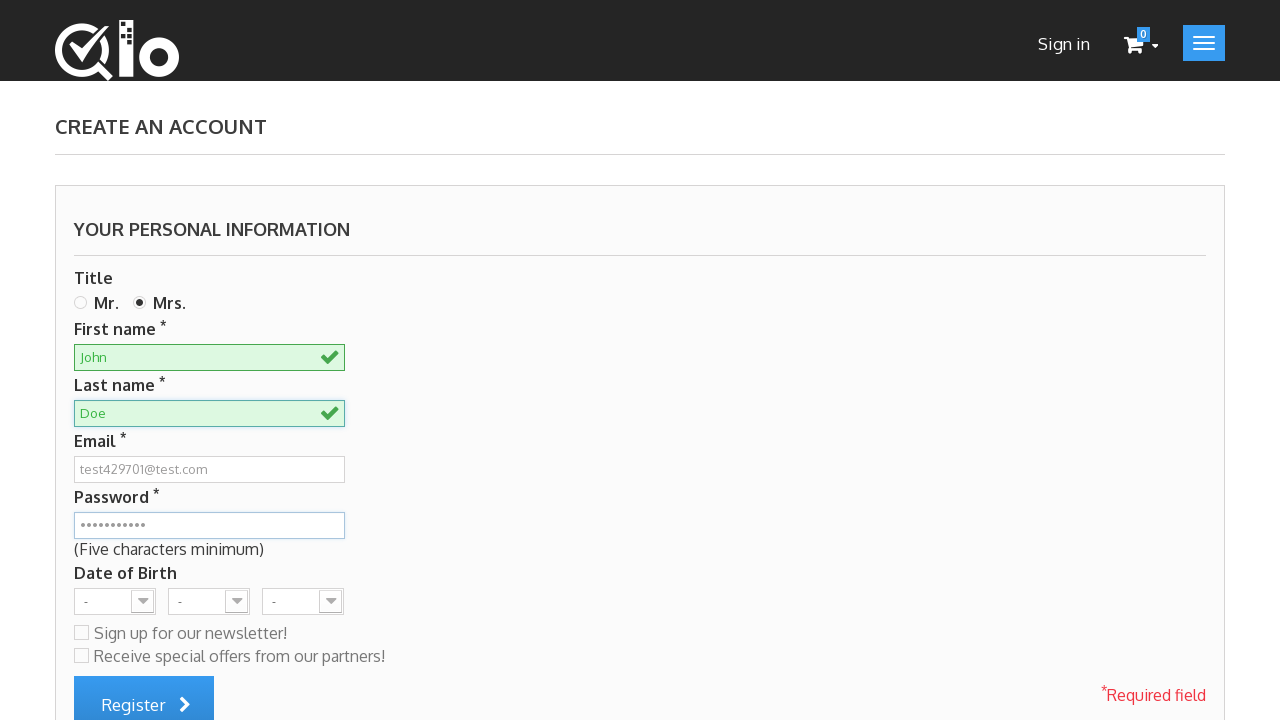

Clicked submit account button at (144, 692) on button#submitAccount
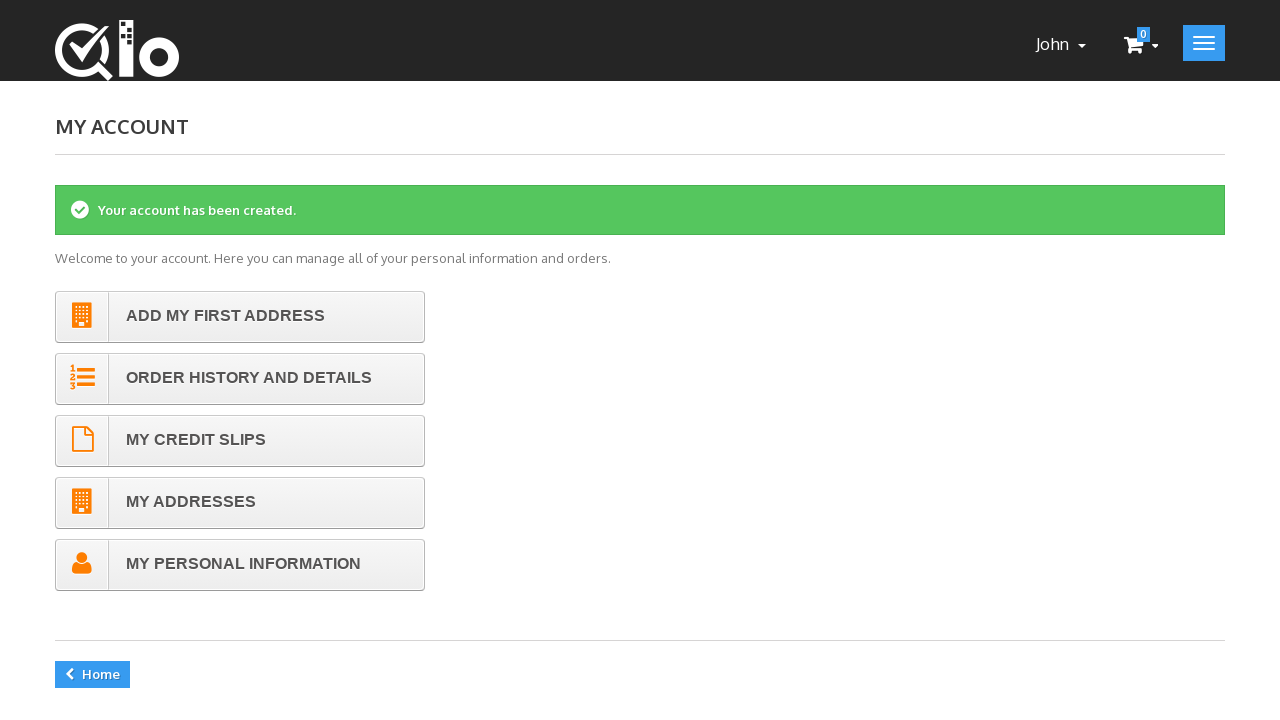

Success message 'Your account has been created.' appeared
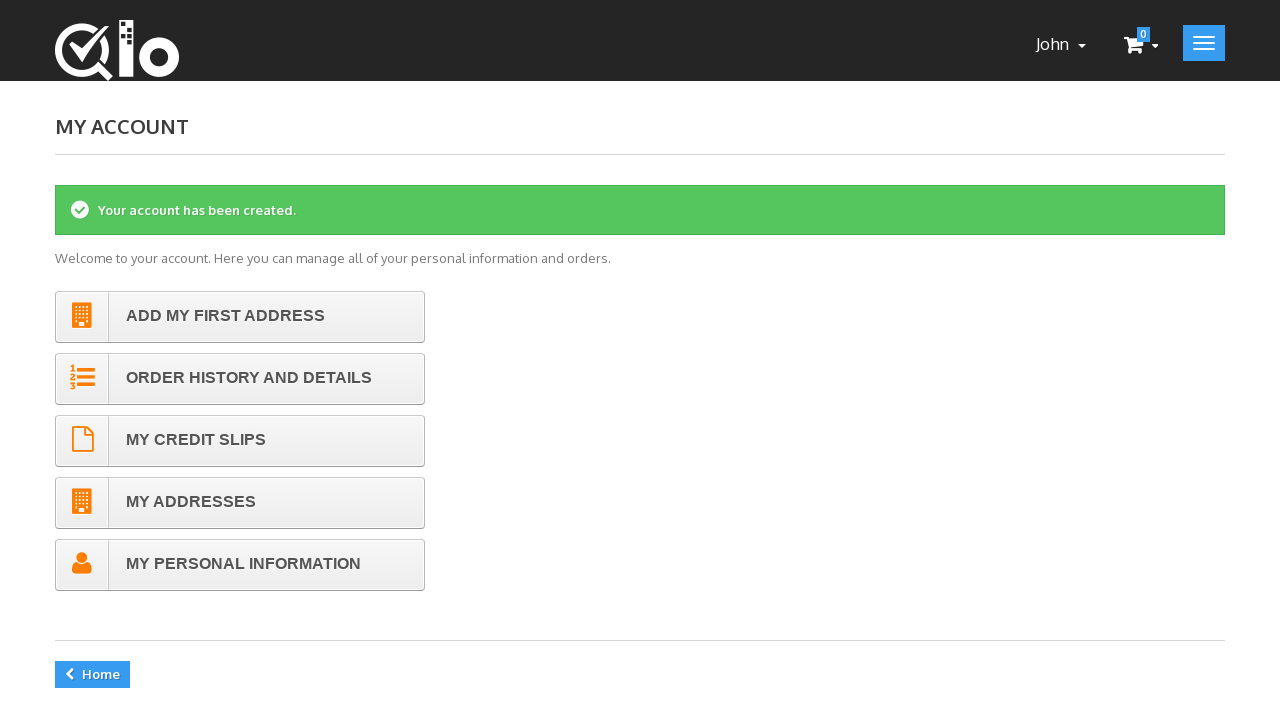

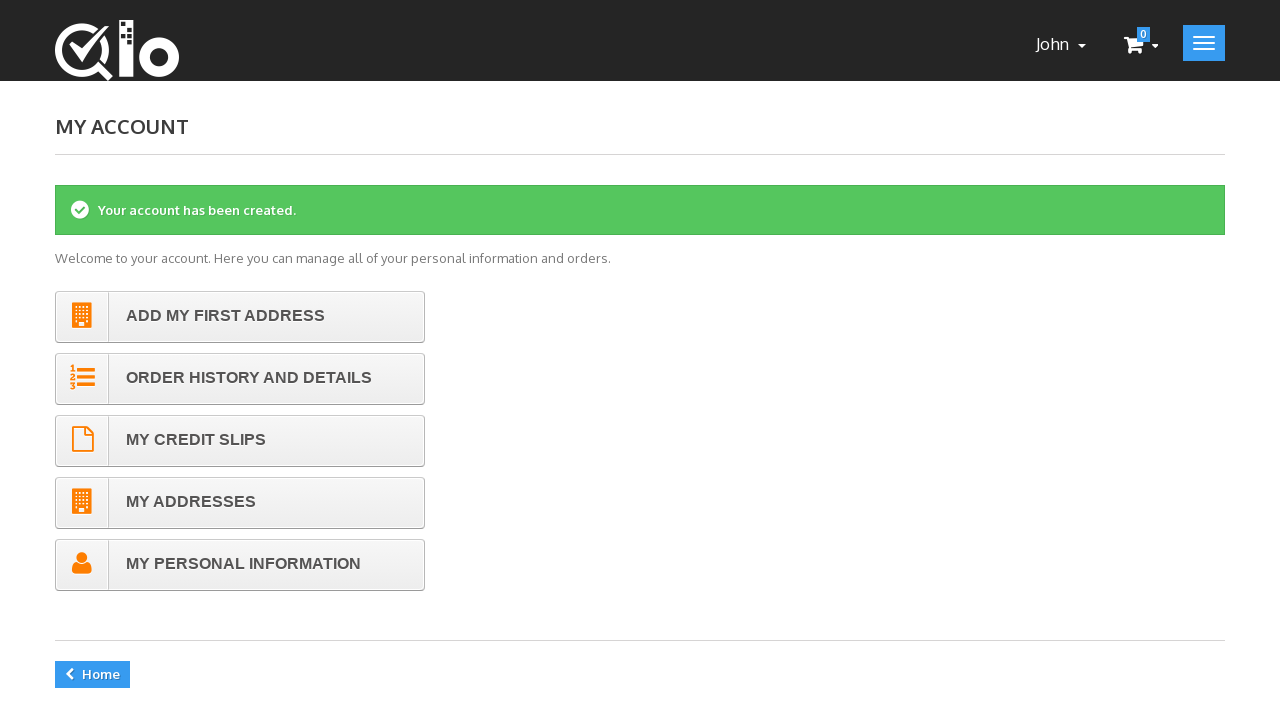